Navigates to the Ajio e-commerce website homepage and waits for it to load

Starting URL: https://www.ajio.com/

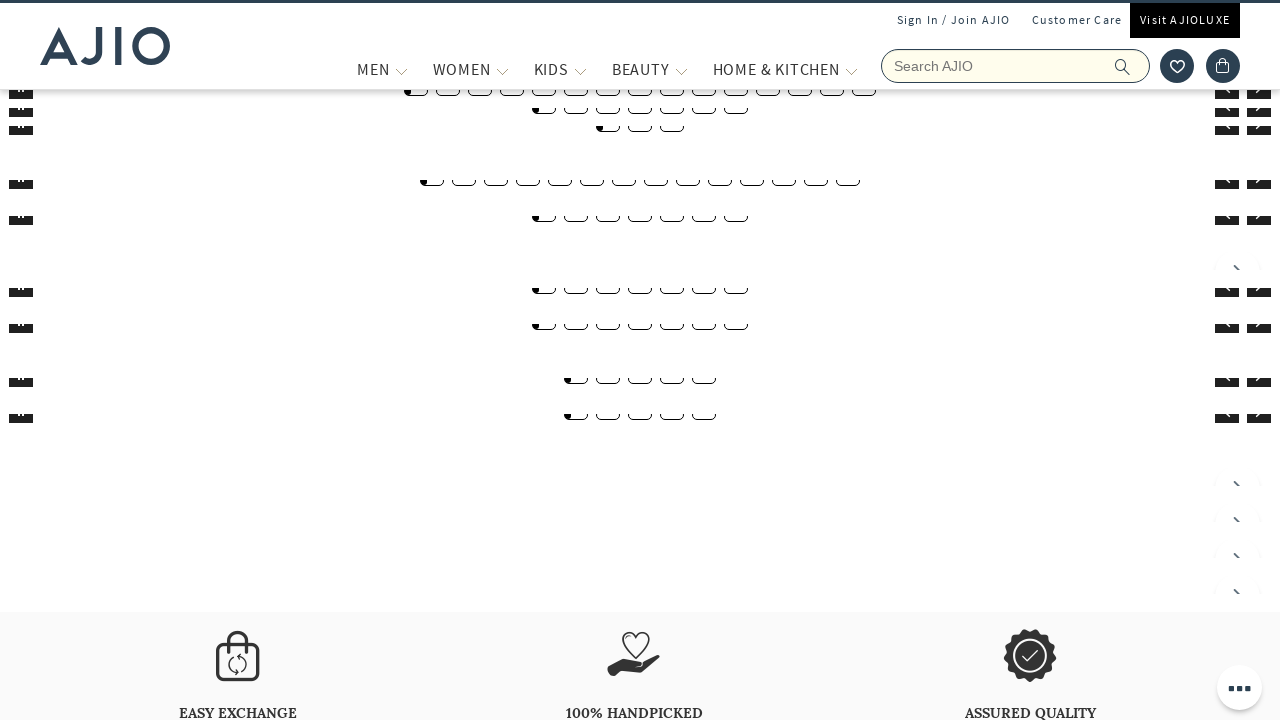

Waited for page to reach domcontentloaded state
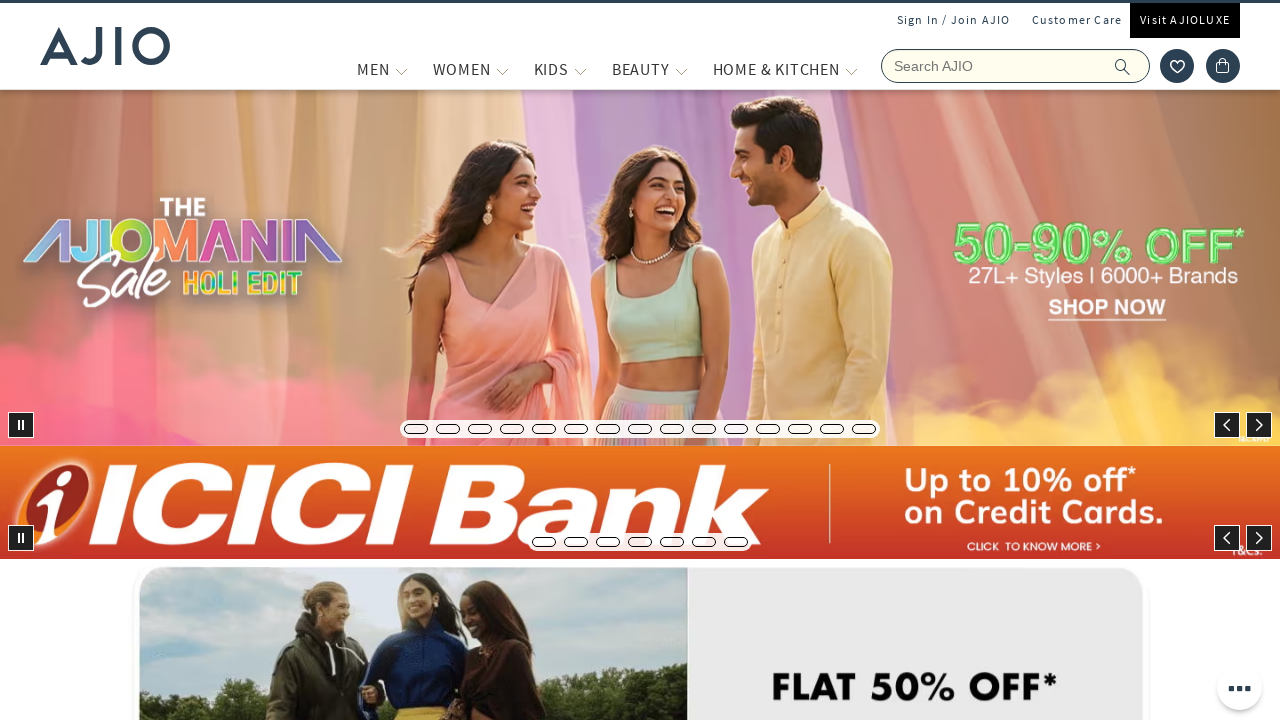

Verified body element is present on Ajio homepage
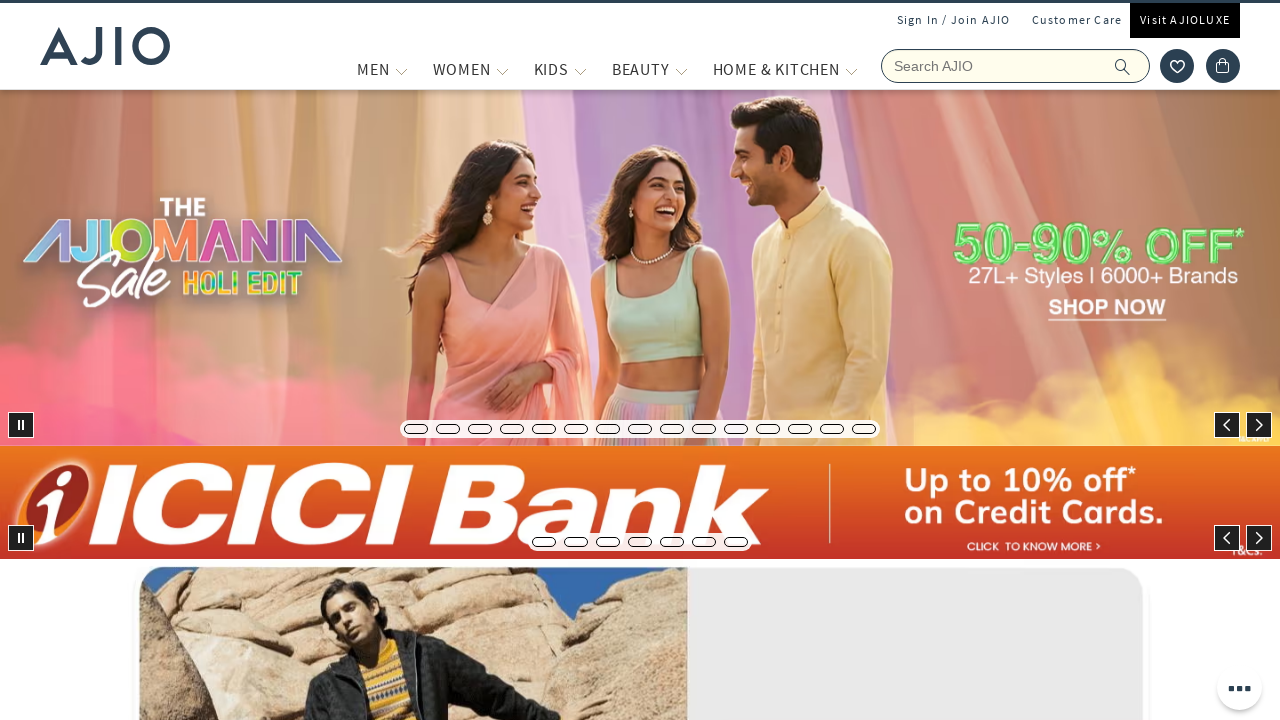

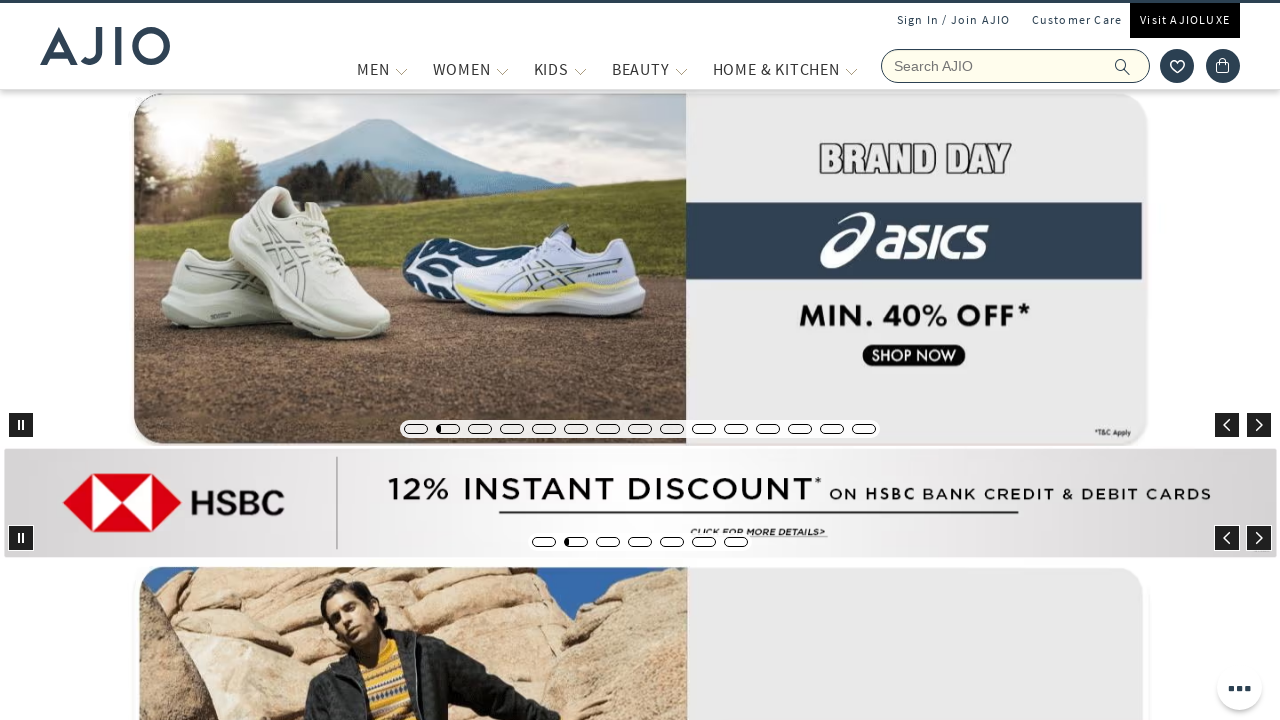